Tests keyboard key press functionality by sending SPACE and TAB keys to a page and verifying the displayed result text shows the correct key was pressed.

Starting URL: http://the-internet.herokuapp.com/key_presses

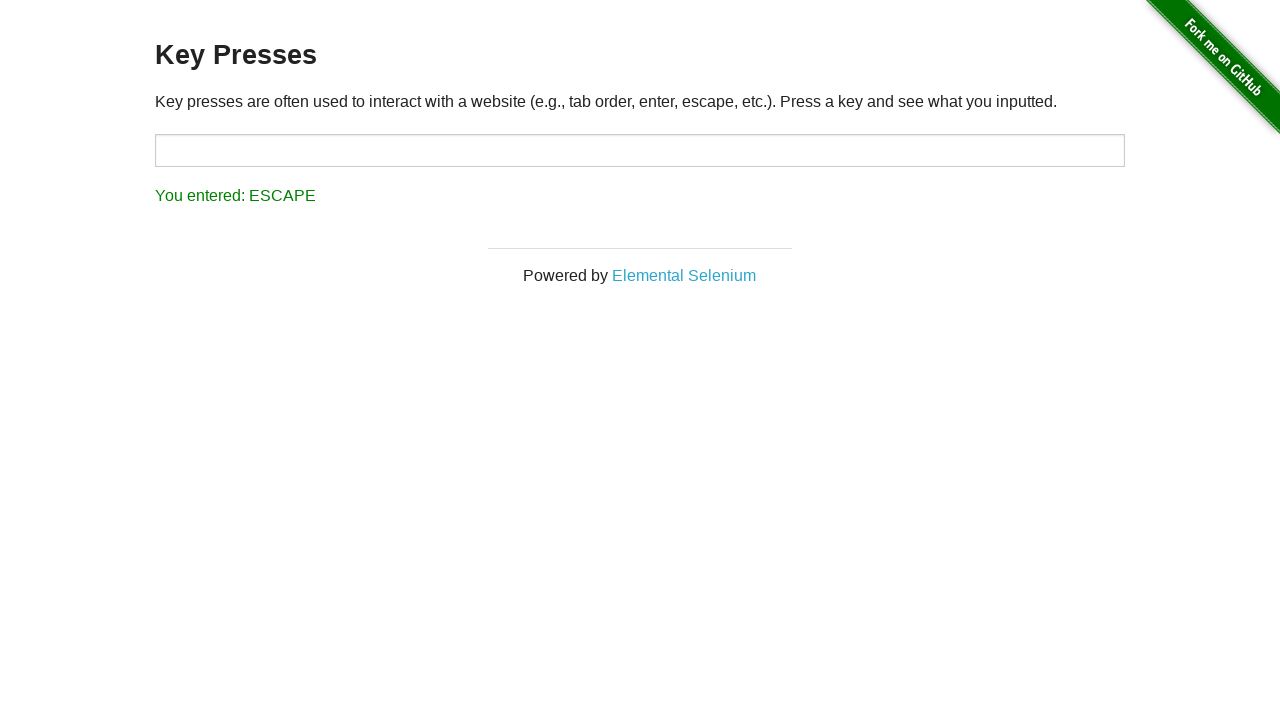

Pressed SPACE key on example element on .example
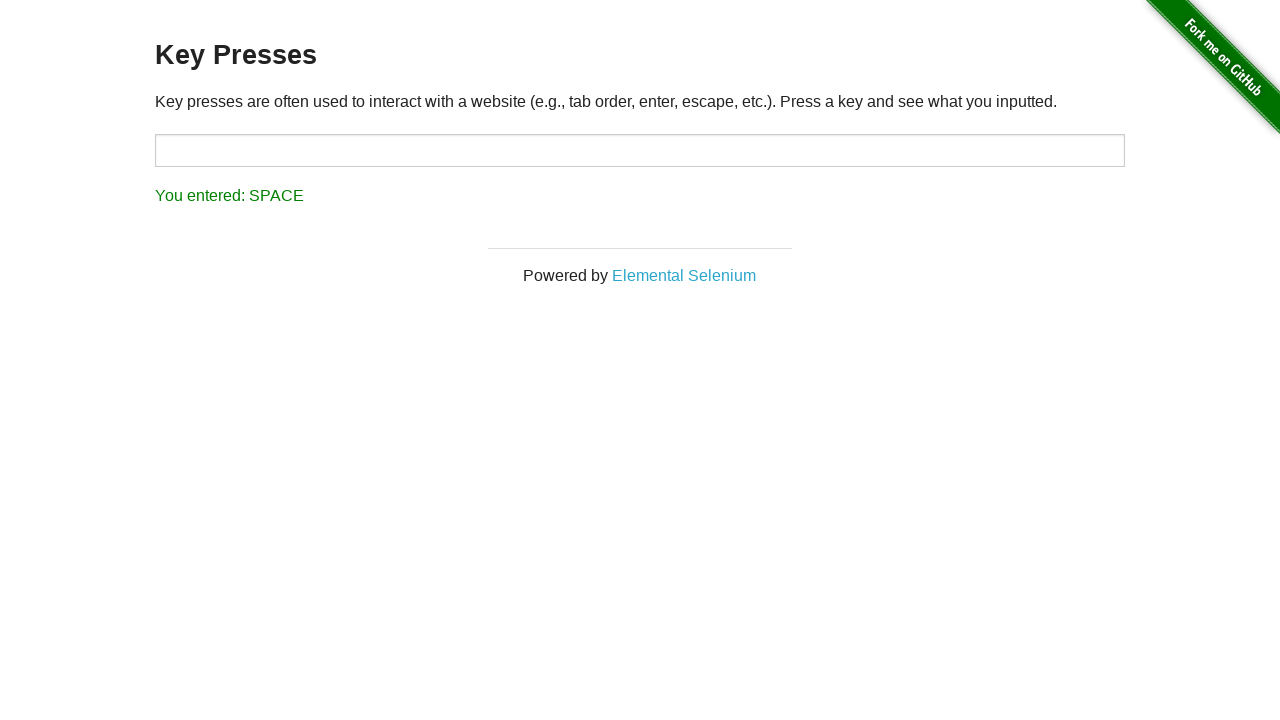

Waited for result element to appear
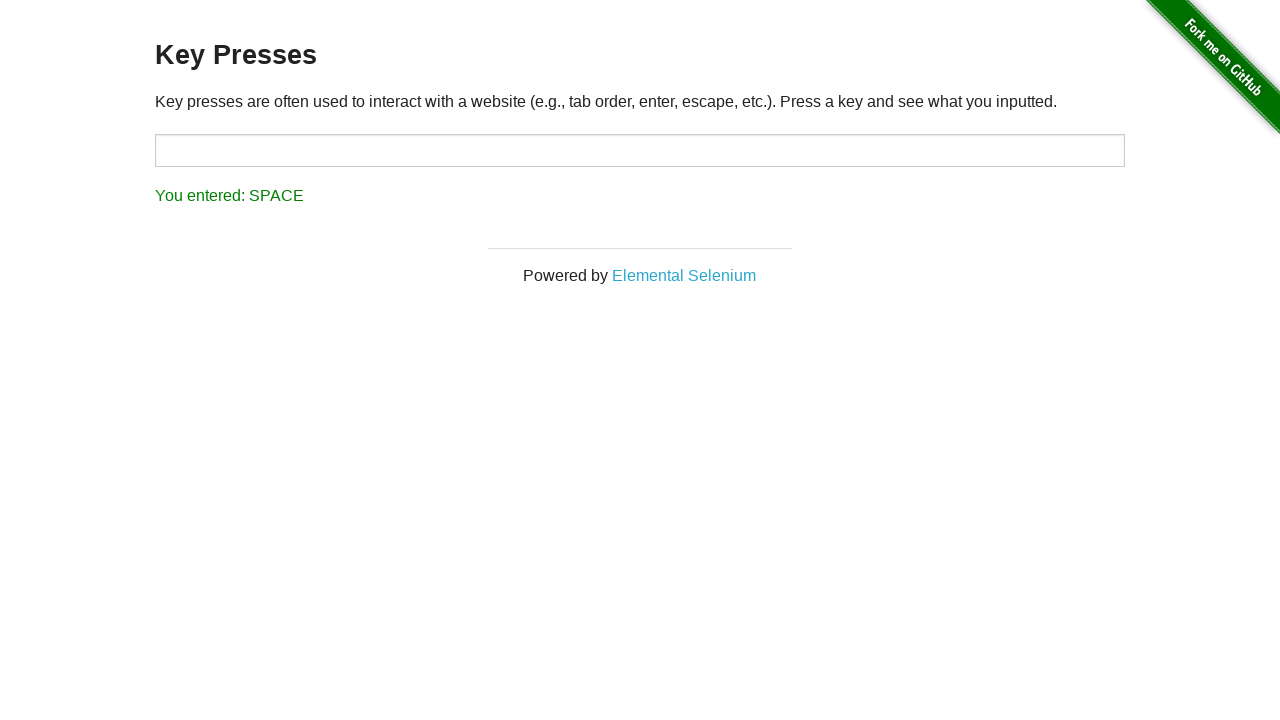

Verified result text shows SPACE was entered
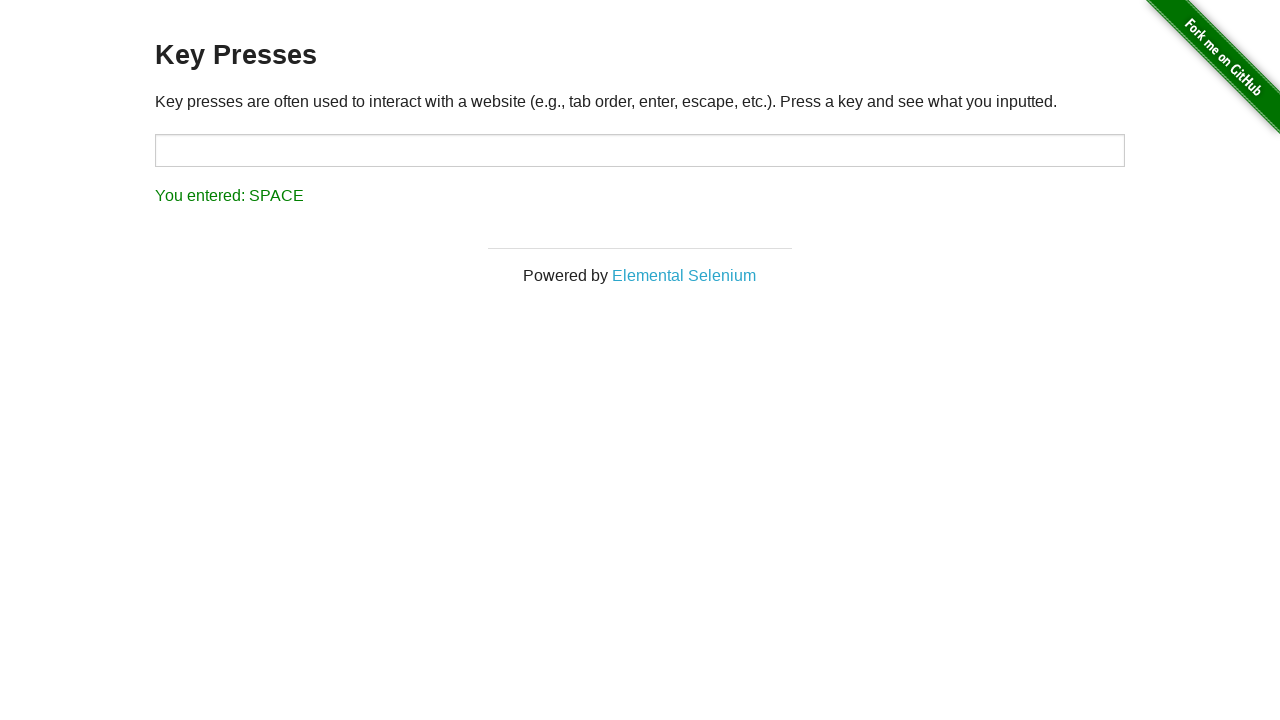

Pressed TAB key using keyboard
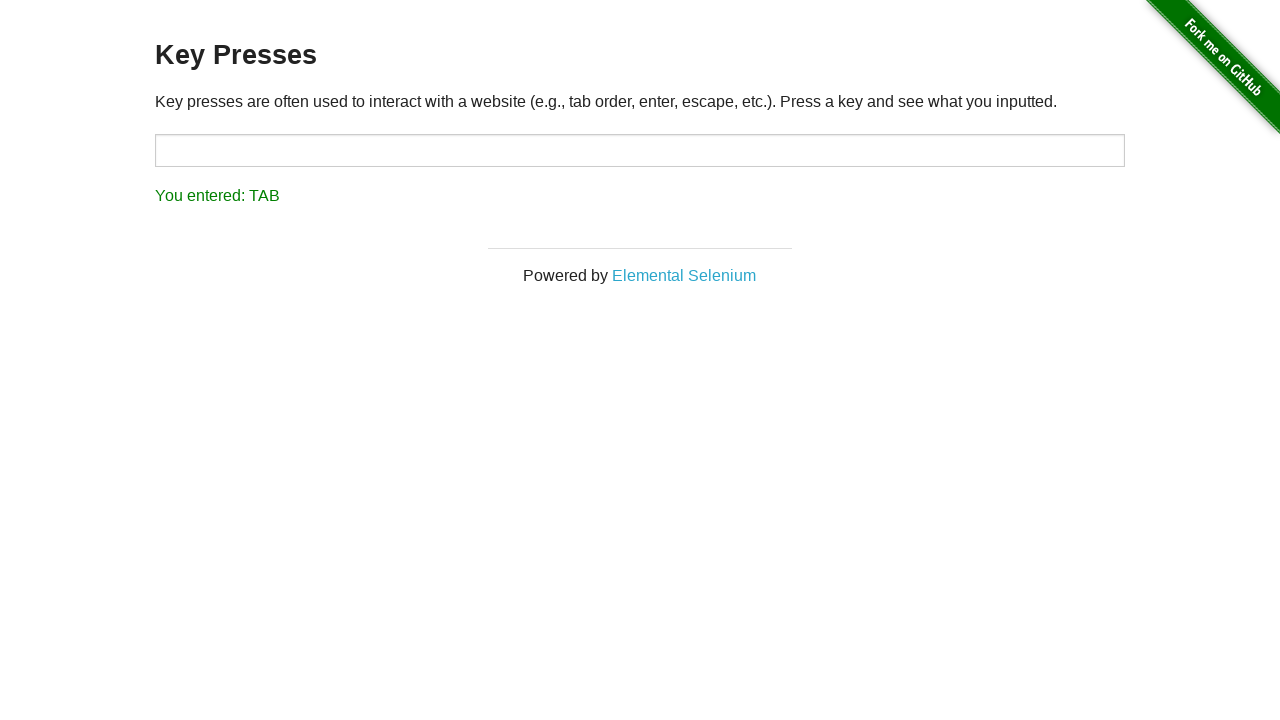

Verified result text shows TAB was entered
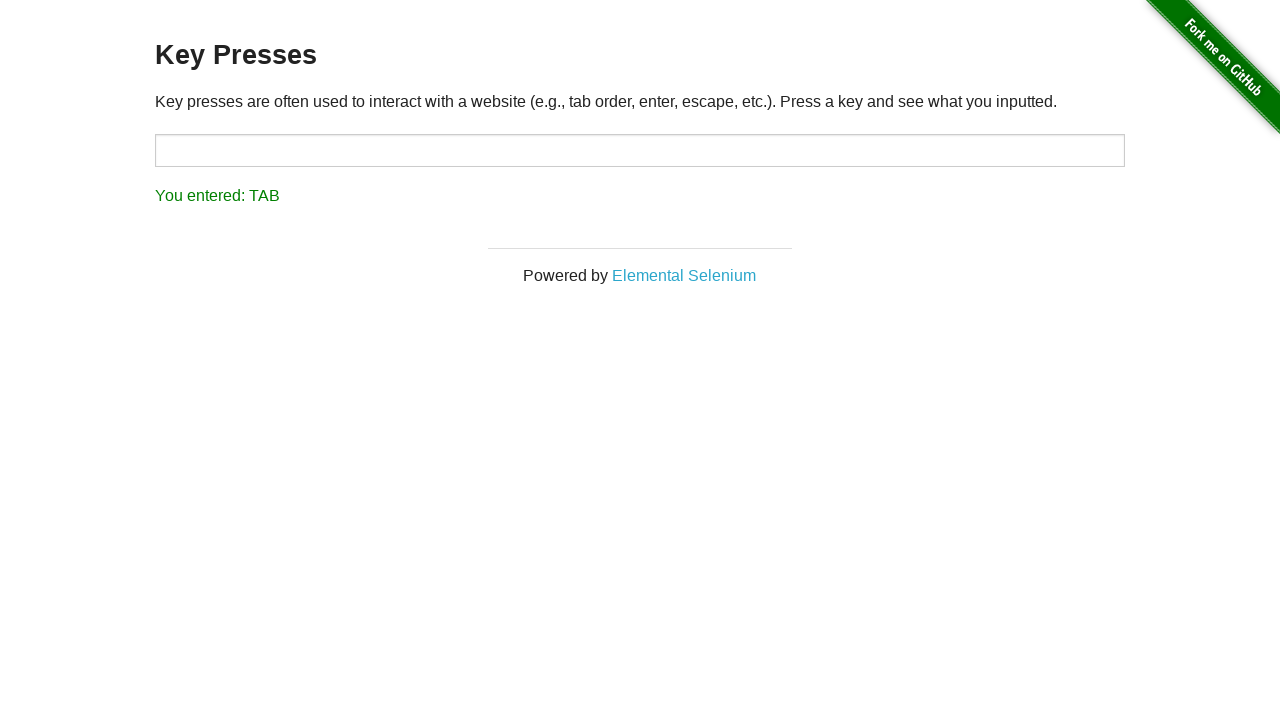

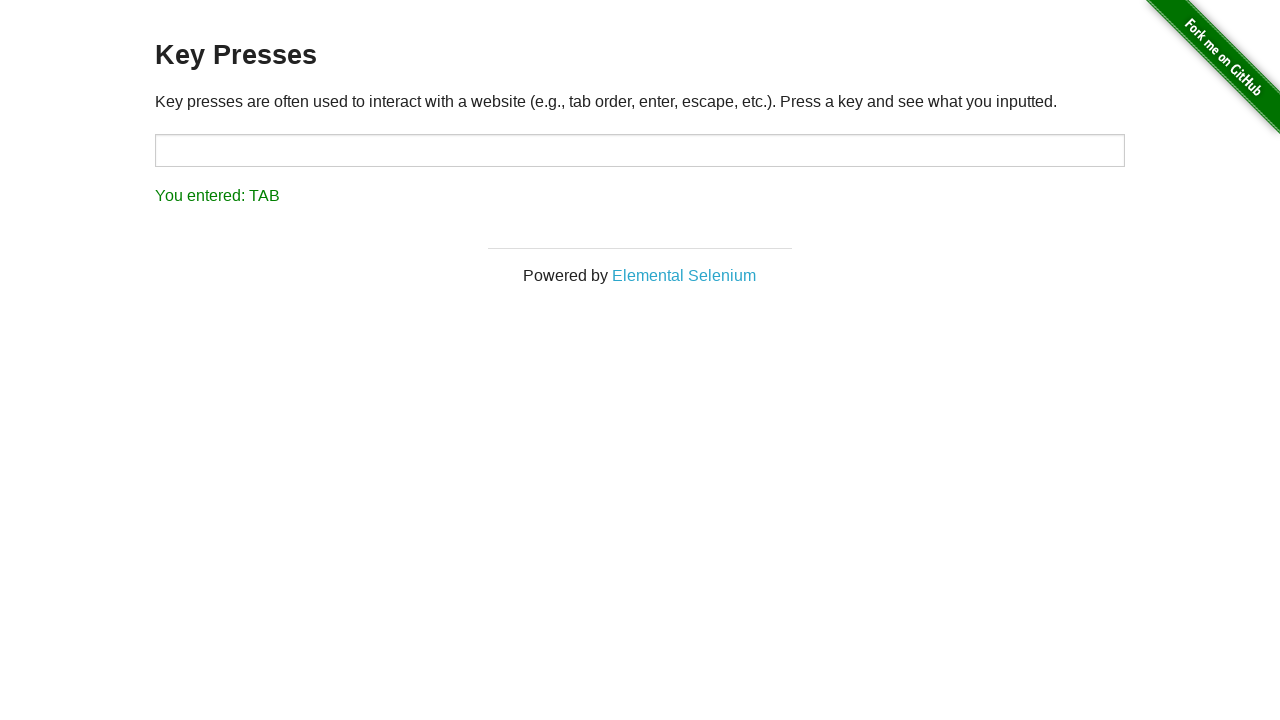